Navigates to jQuery UI droppable page and scrolls to make the Dialog link visible

Starting URL: http://jqueryui.com/droppable/

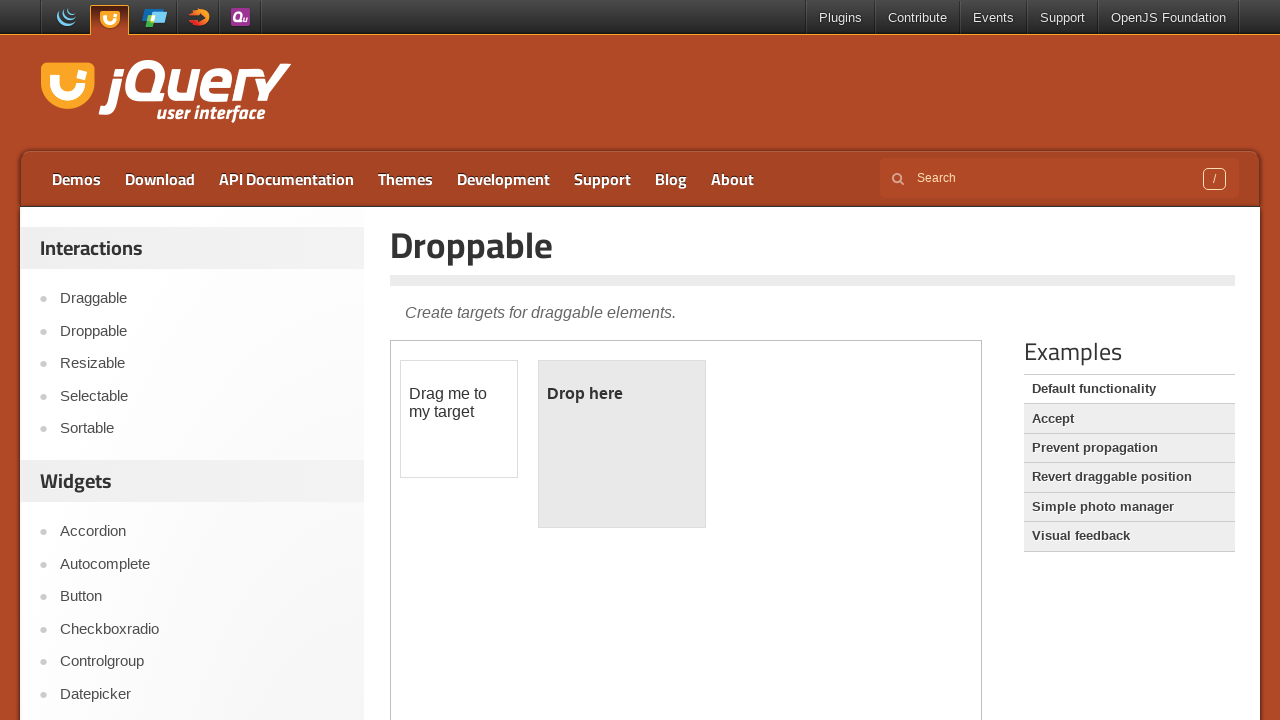

Located the Dialog link element
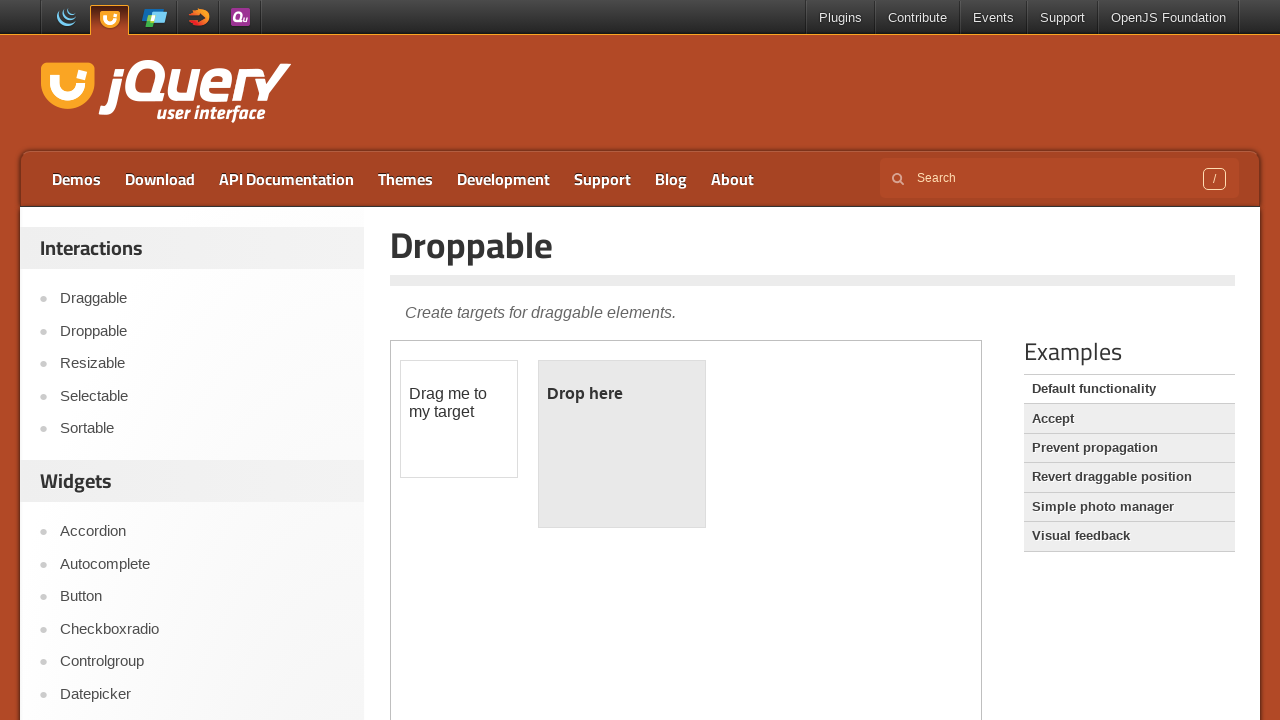

Scrolled to make the Dialog link visible
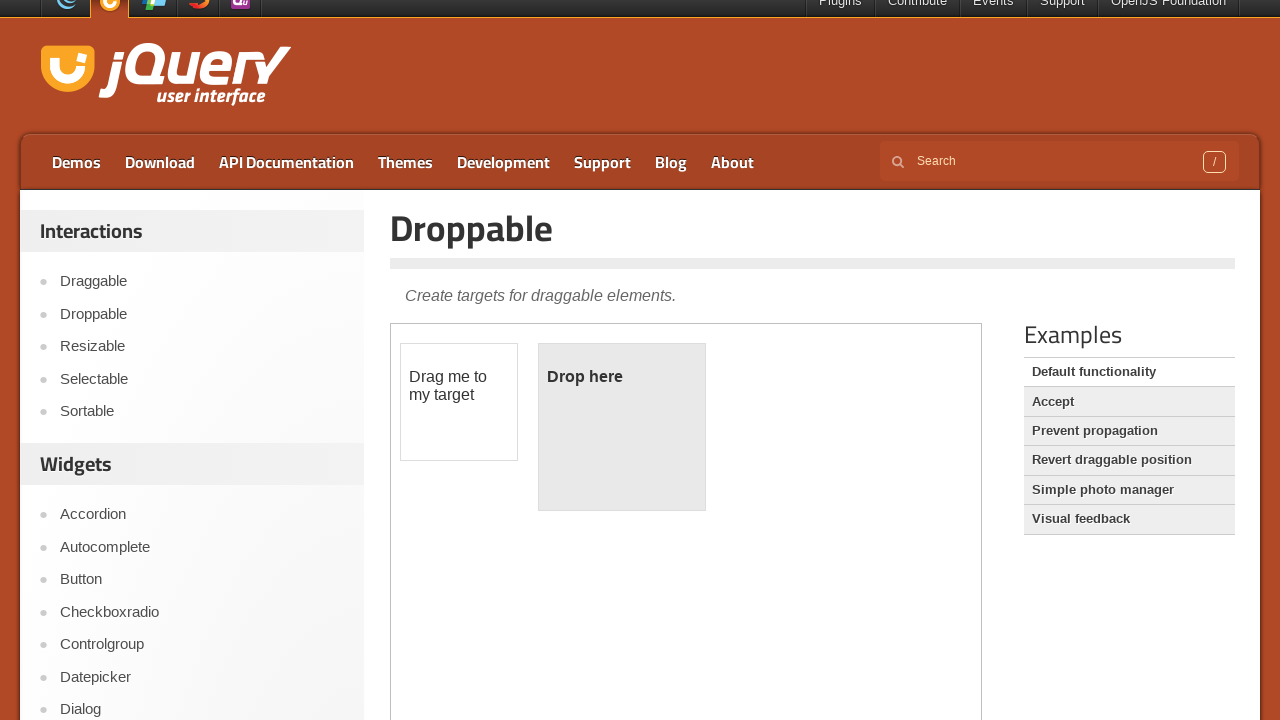

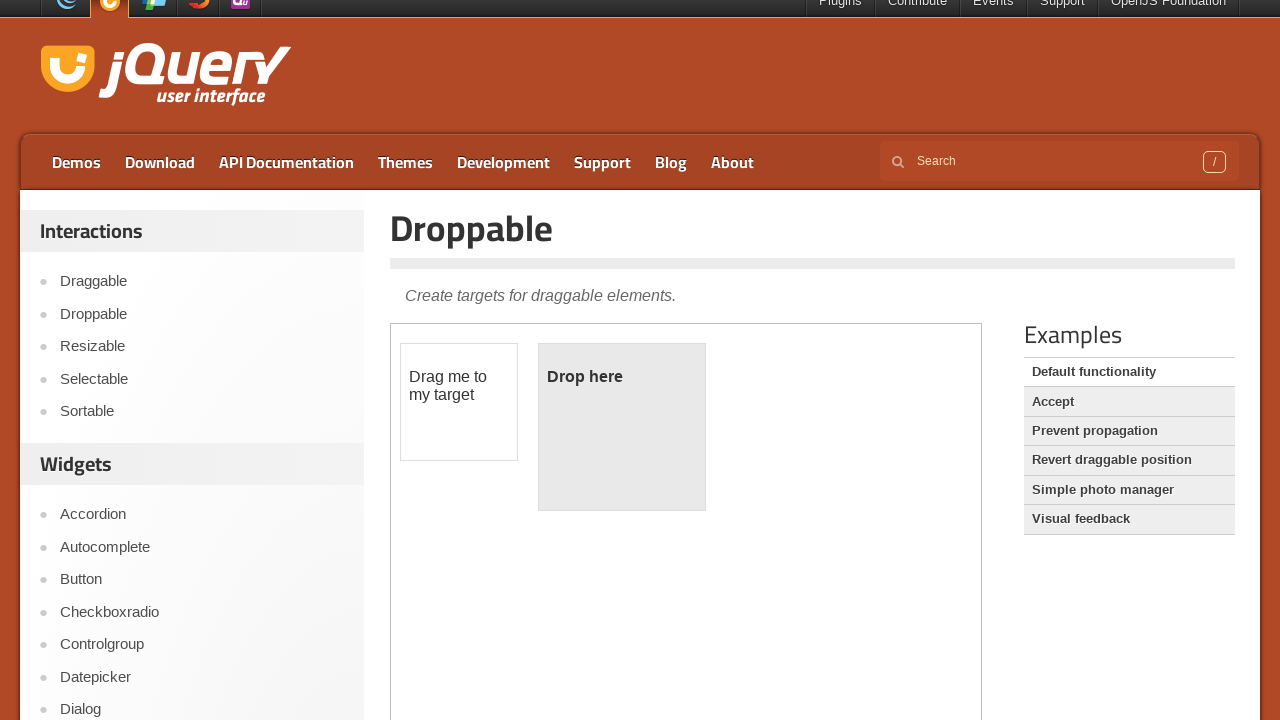